Tests interacting with nested iframes by typing text into an input field inside a frame within a frame

Starting URL: http://demo.automationtesting.in/Register.html

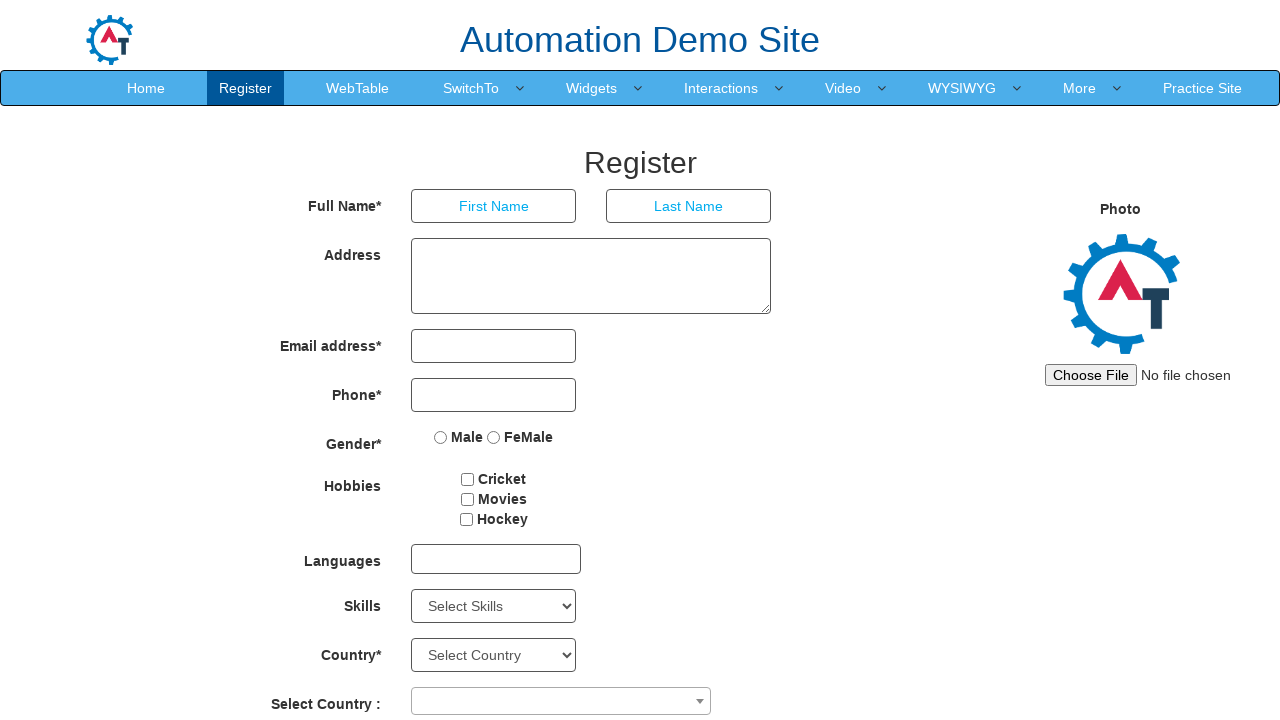

Clicked on SwitchTo link at (471, 88) on a[href="SwitchTo.html"]
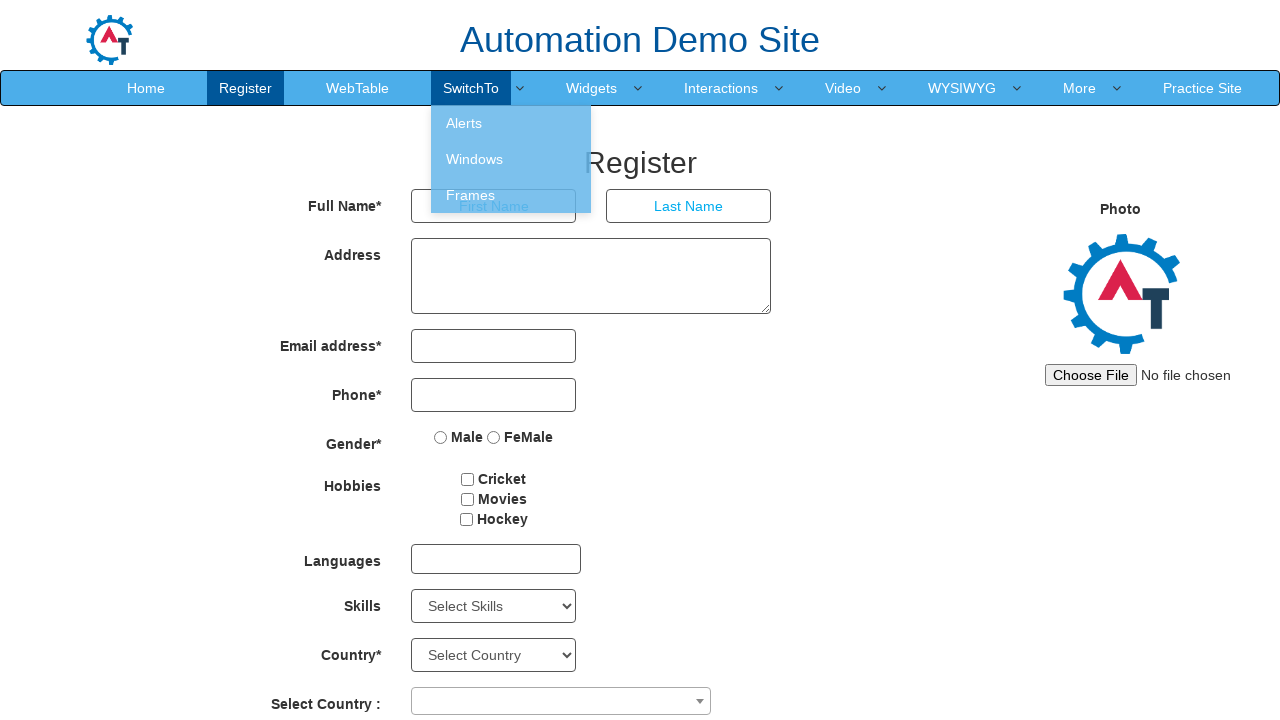

Clicked on Frames link at (511, 195) on a[href="Frames.html"]
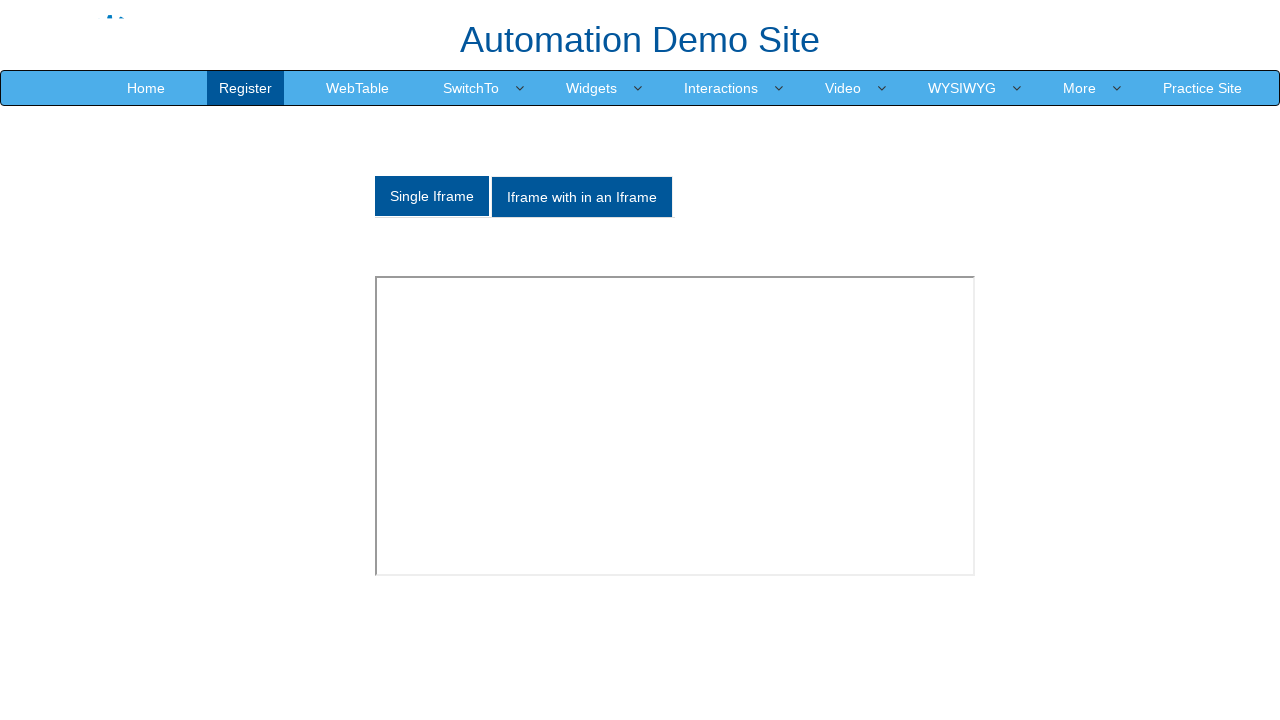

Frames page loaded successfully
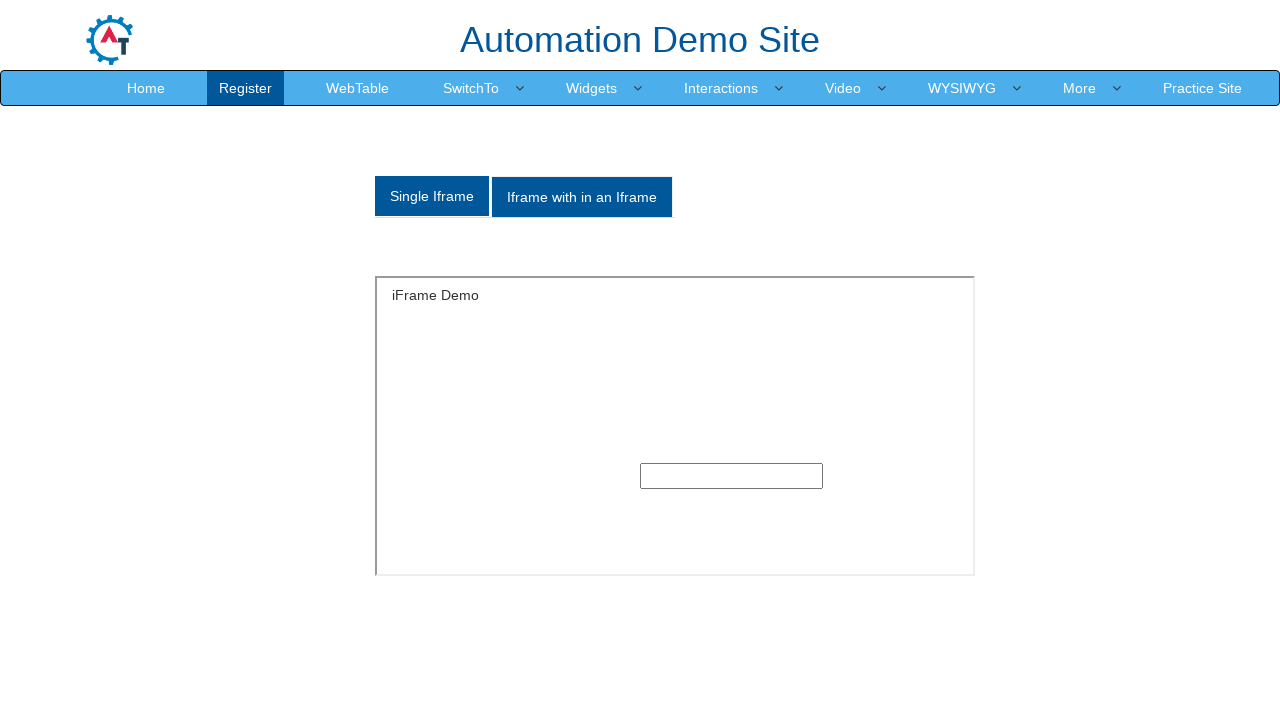

Clicked on Multiple tab at (582, 197) on .analystic[href="#Multiple"]
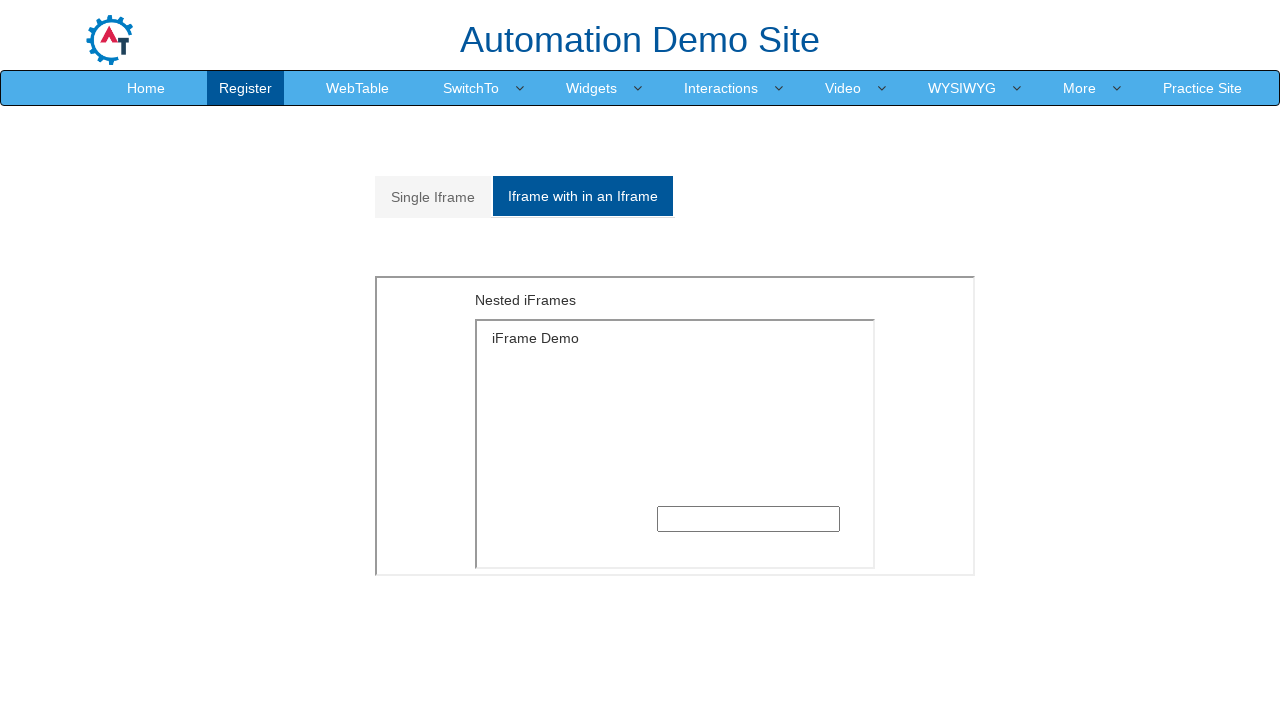

Located outer iframe with MultipleFrames.html
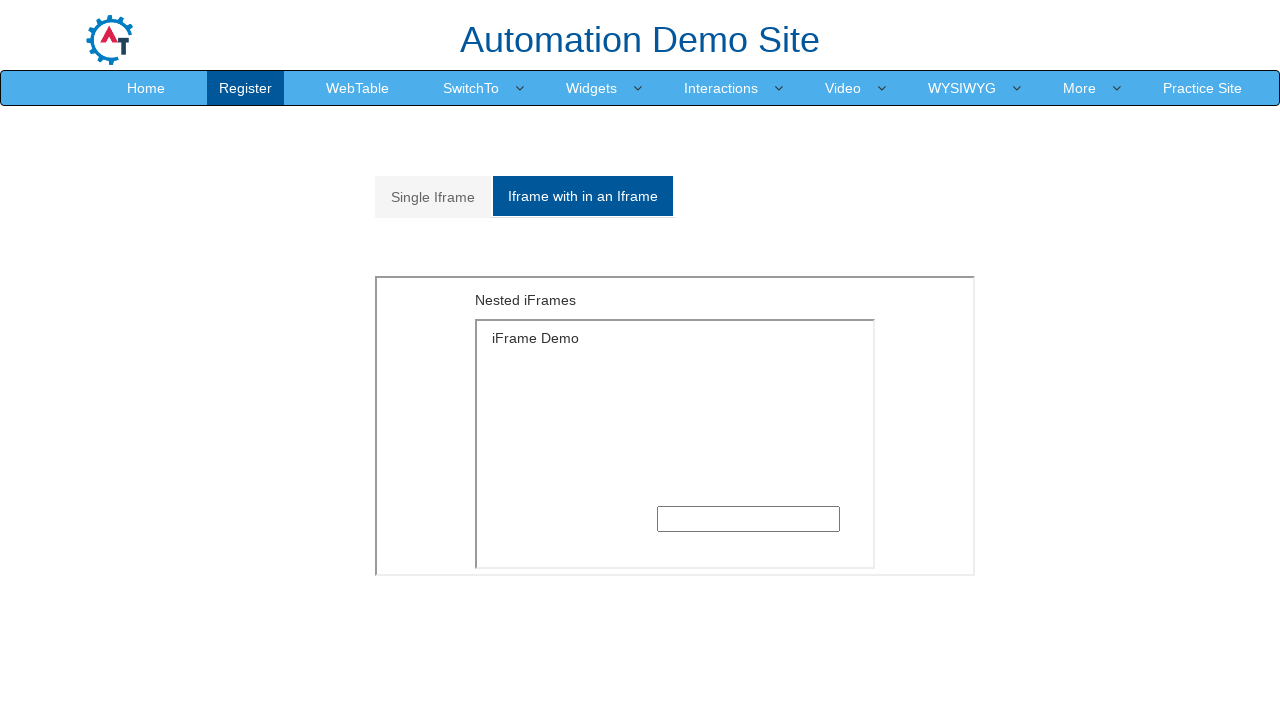

Located inner iframe with SingleFrame.html
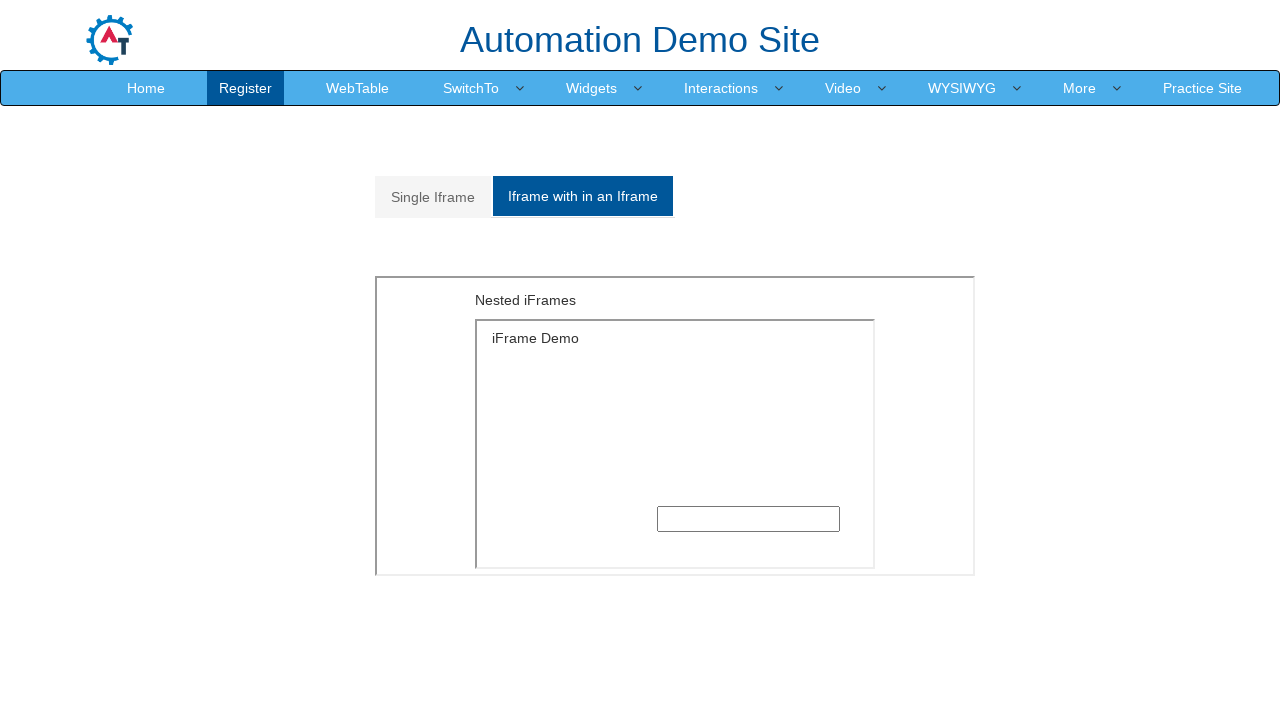

Typed 'testing text' into input field within nested iframe on [src="MultipleFrames.html"] >> internal:control=enter-frame >> [src="SingleFrame
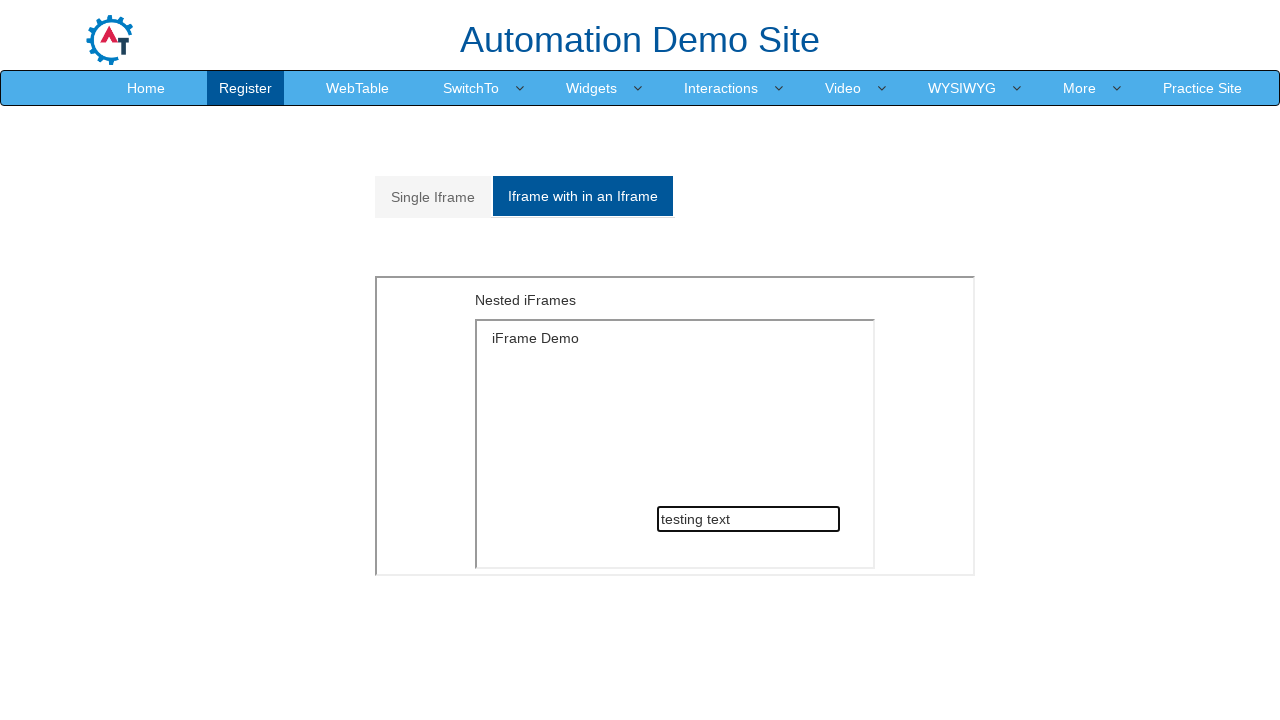

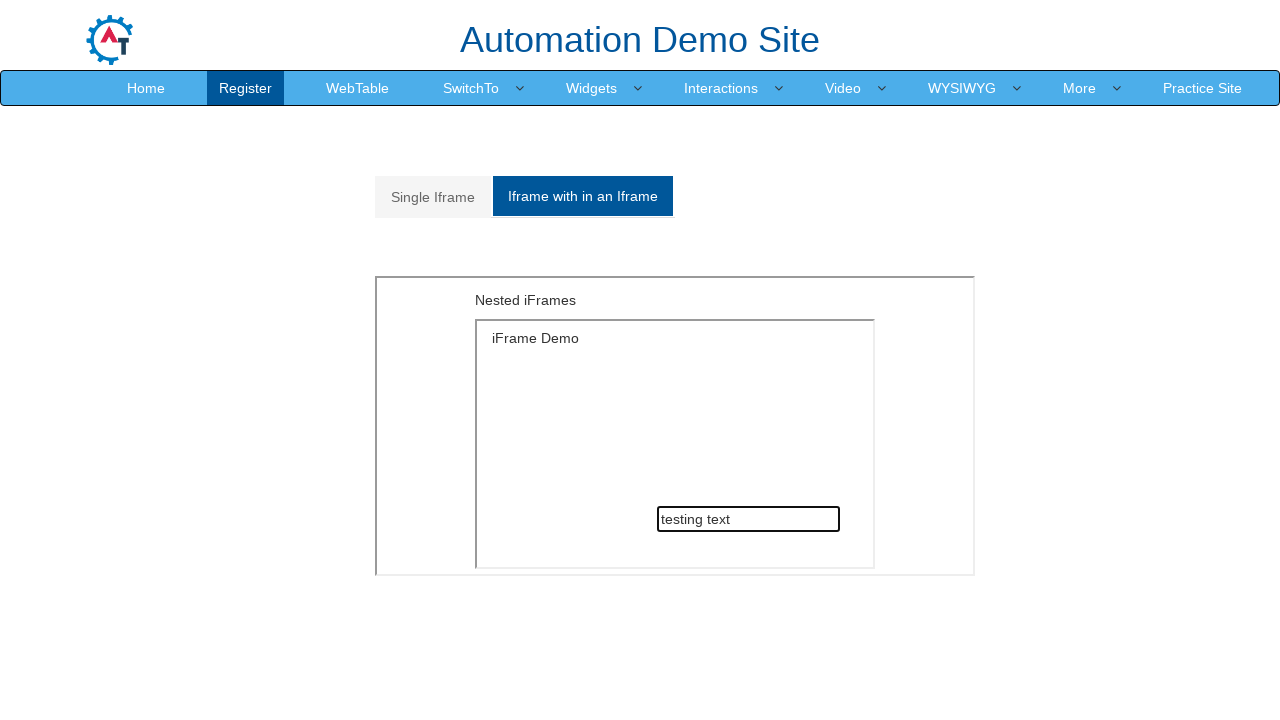